Navigates to a blog page with a table and interacts with the table by counting rows, columns, and cells, then iterating through all table cells

Starting URL: http://only-testing-blog.blogspot.co.uk/2013/10/table.html

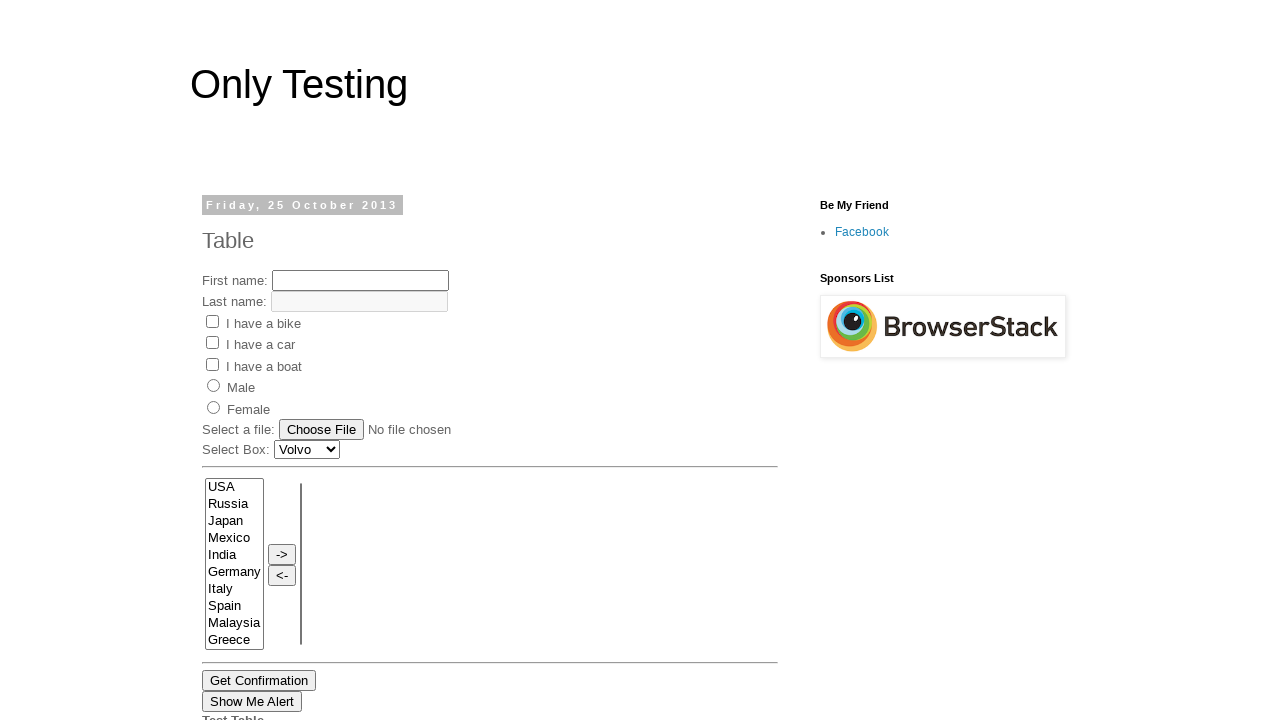

Waited for table to load on the blog page
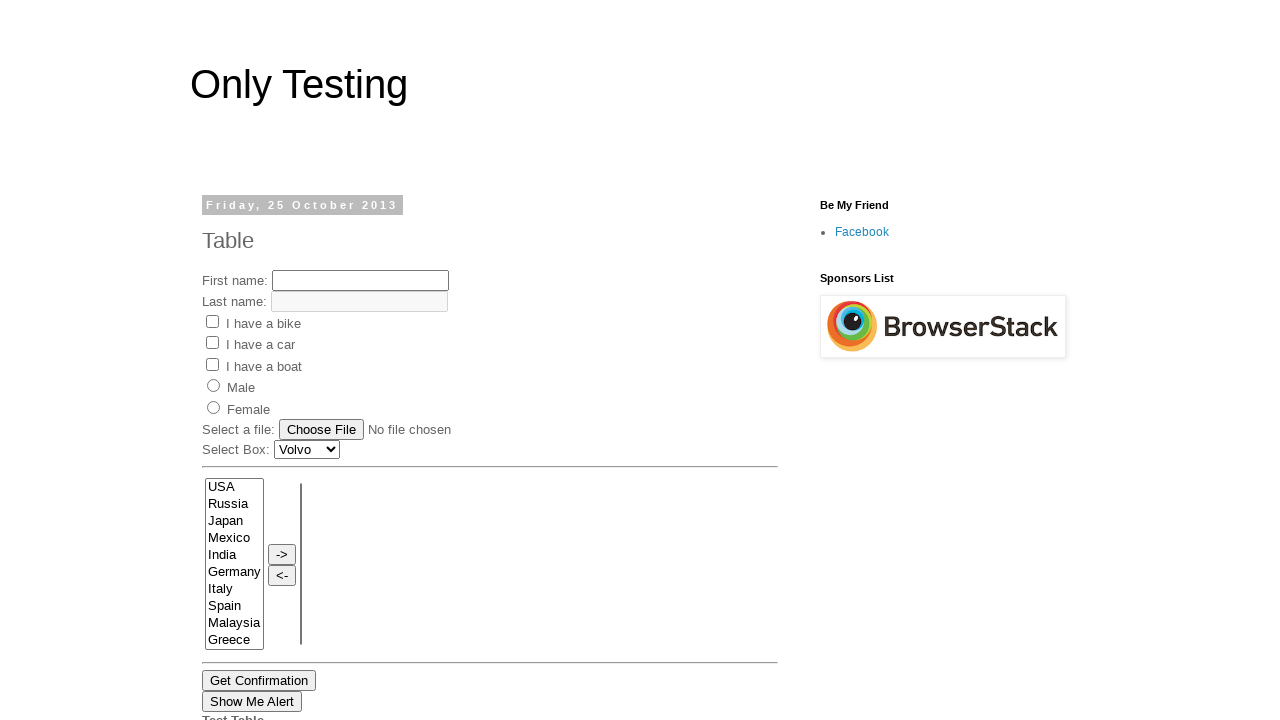

Counted table rows: 3
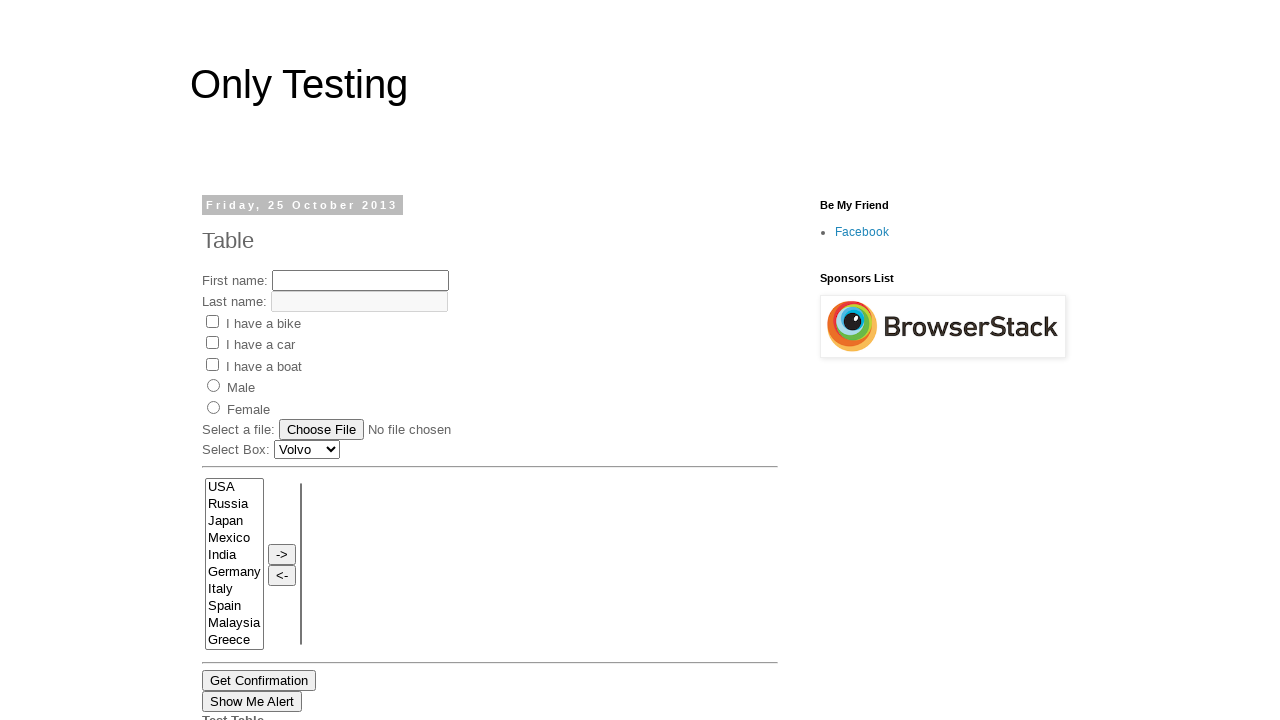

Counted table columns: 6
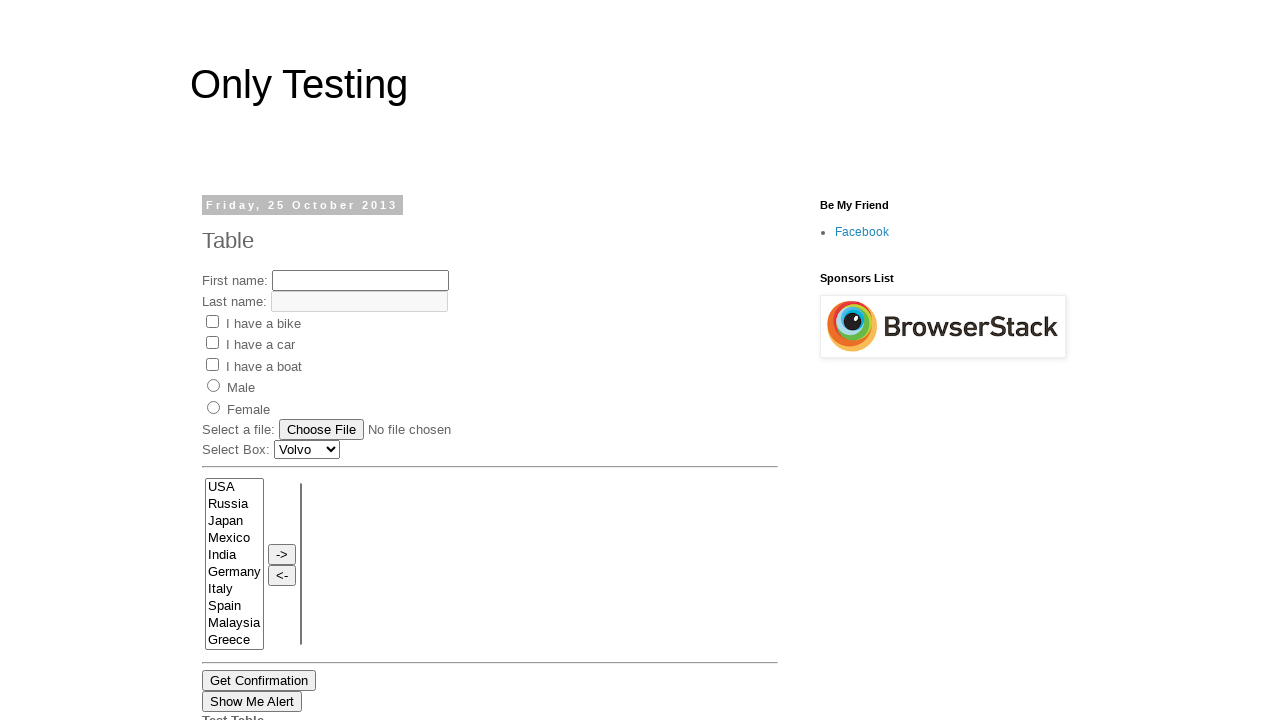

Counted total table cells: 18
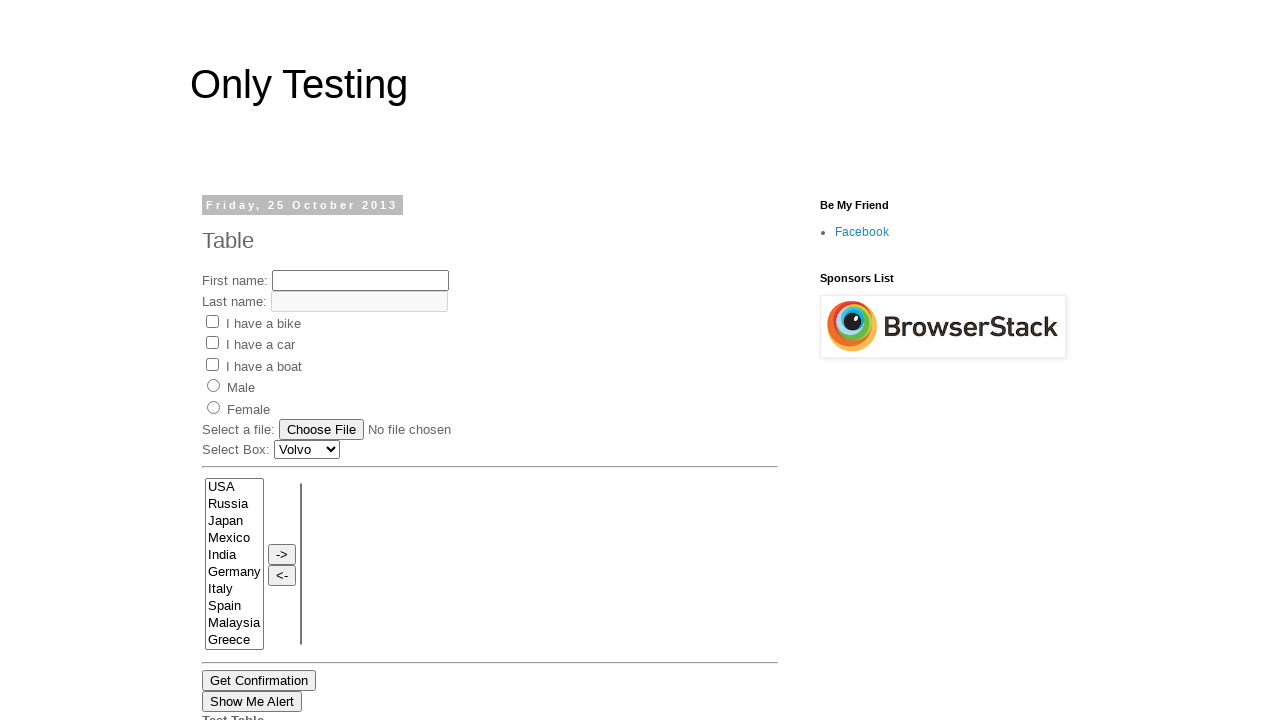

Retrieved cell content from row 1, column 1: 11
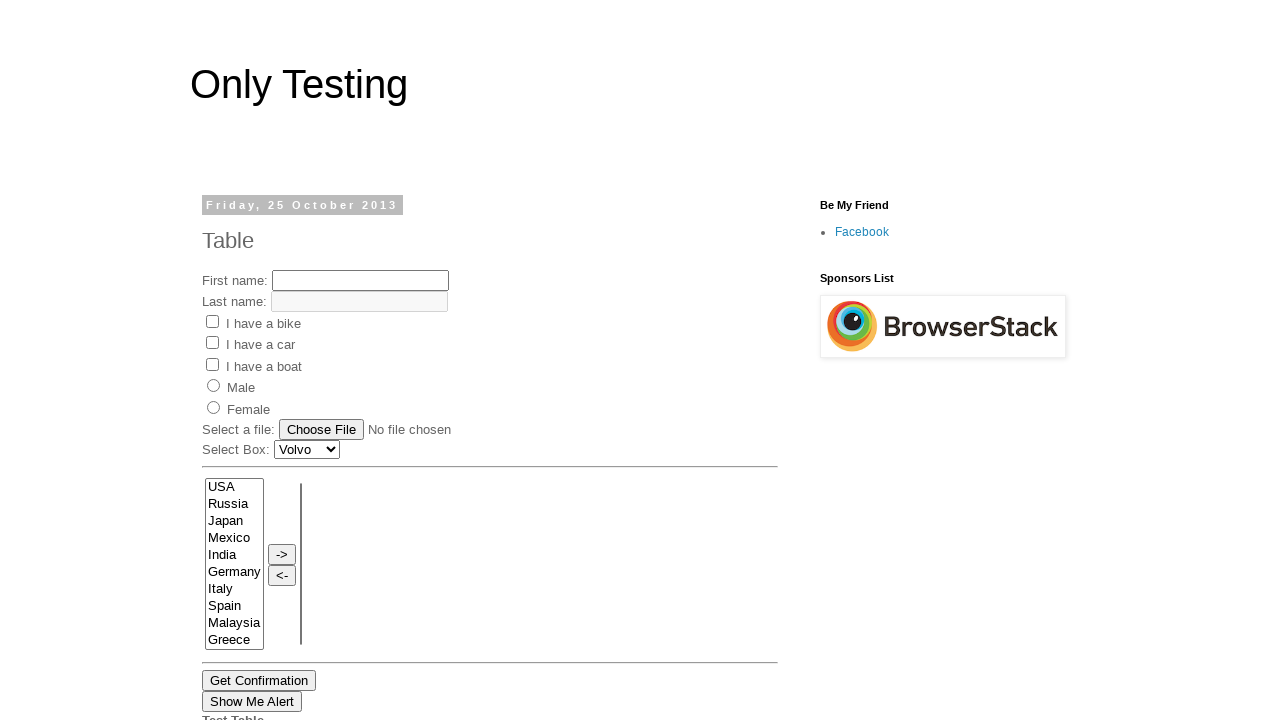

Retrieved cell content from row 1, column 2: 12
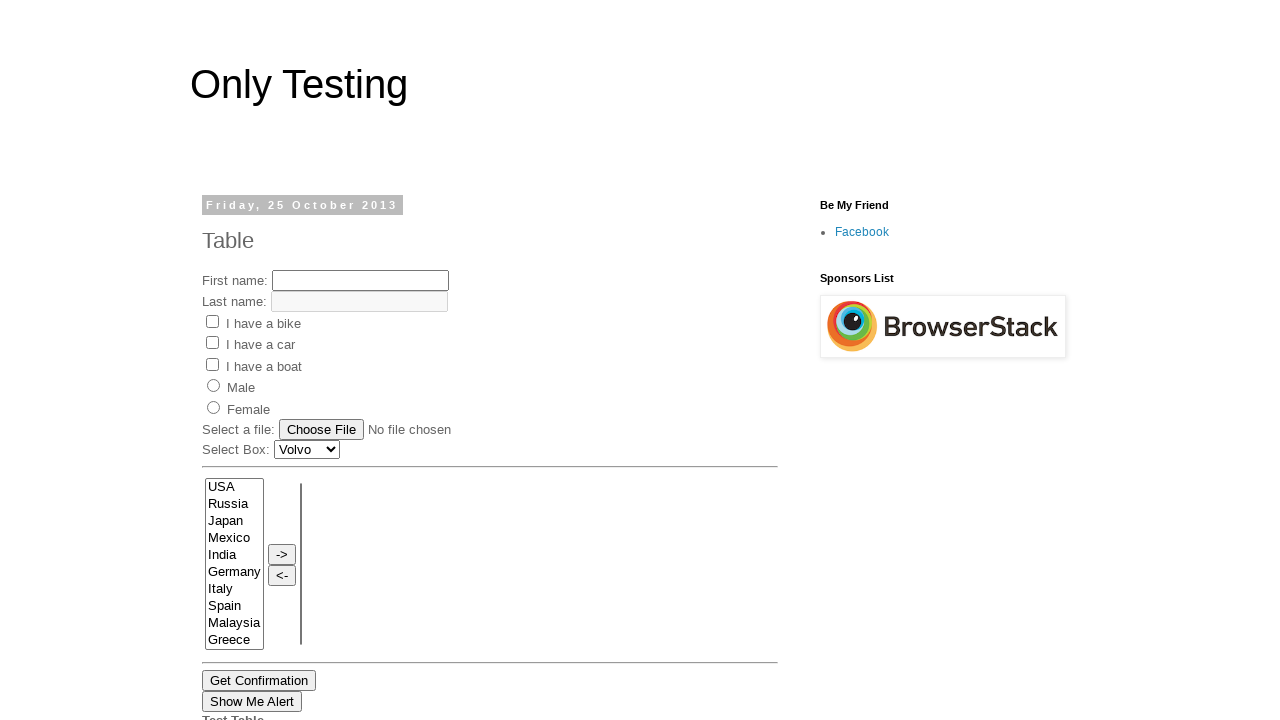

Retrieved cell content from row 1, column 3: 13
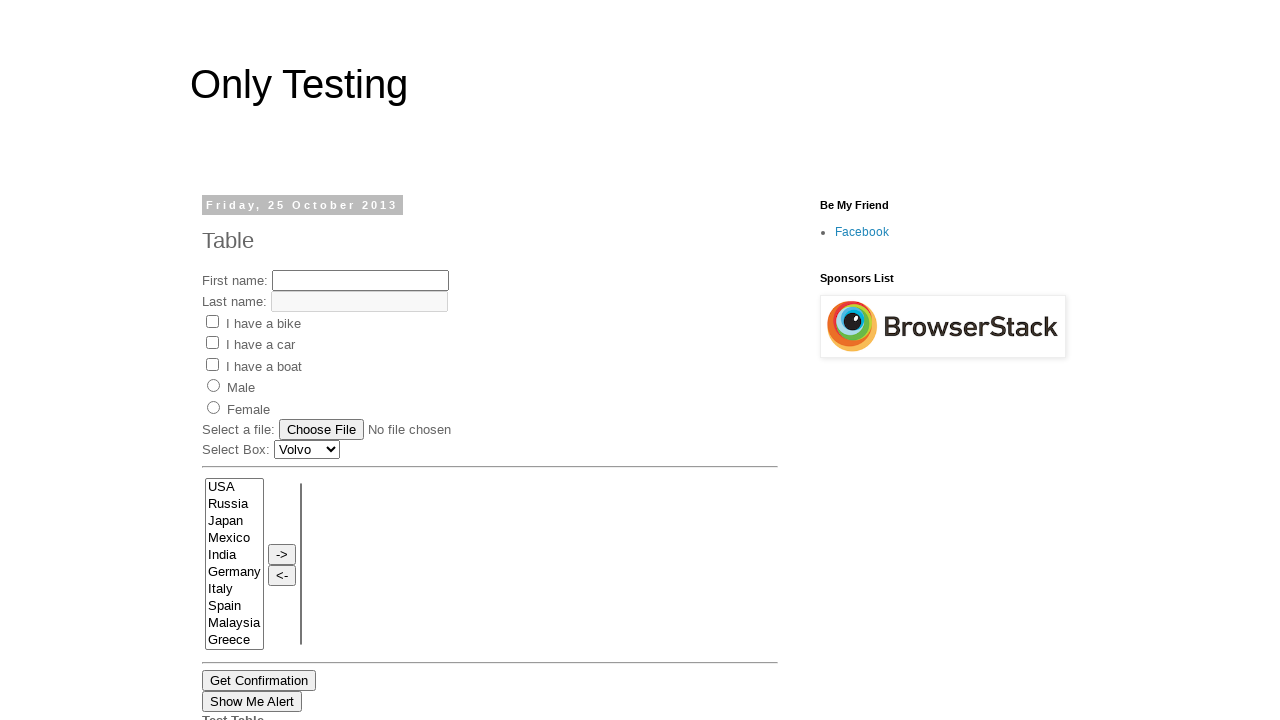

Retrieved cell content from row 1, column 4: 14
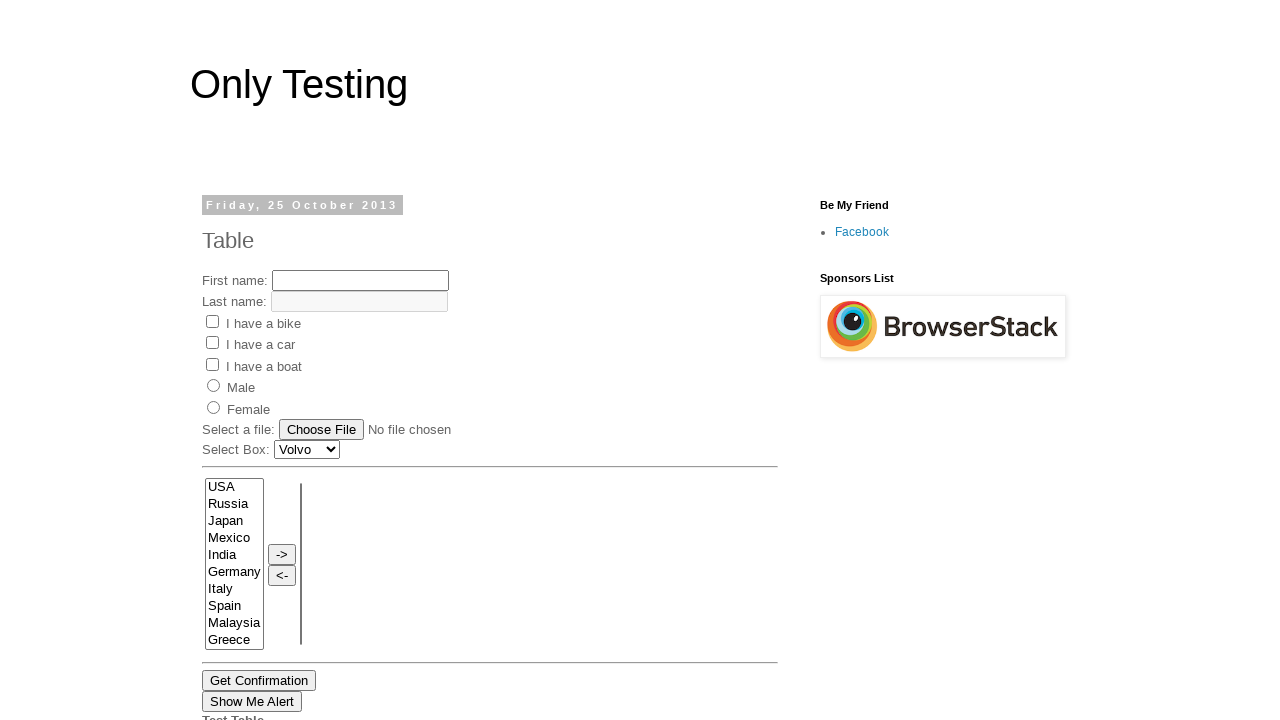

Retrieved cell content from row 1, column 5: 15
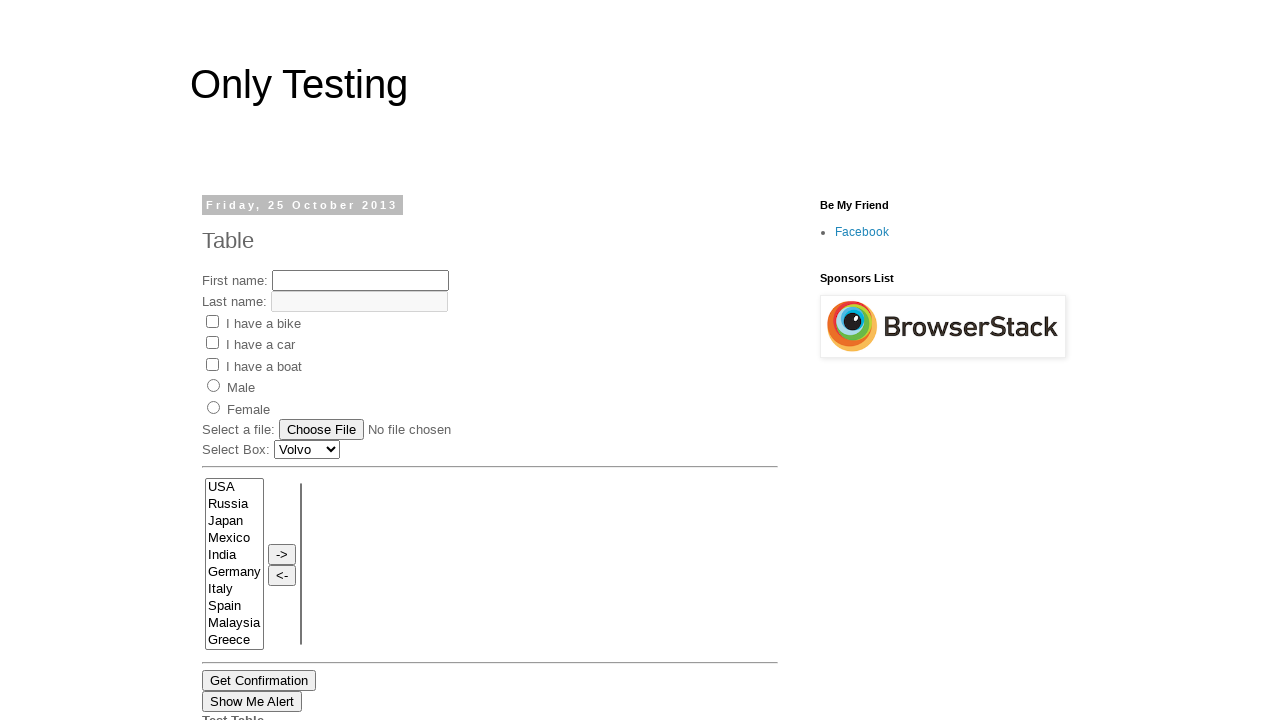

Retrieved cell content from row 1, column 6: 16
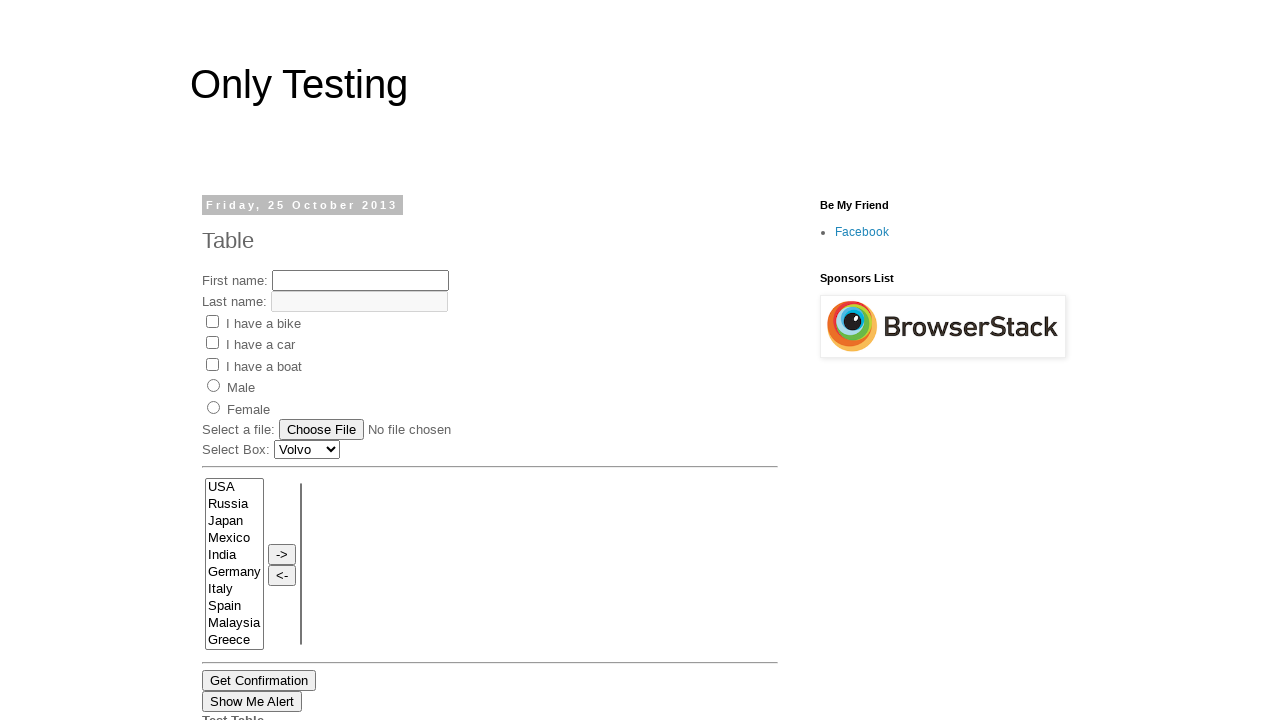

Retrieved cell content from row 2, column 1: 21
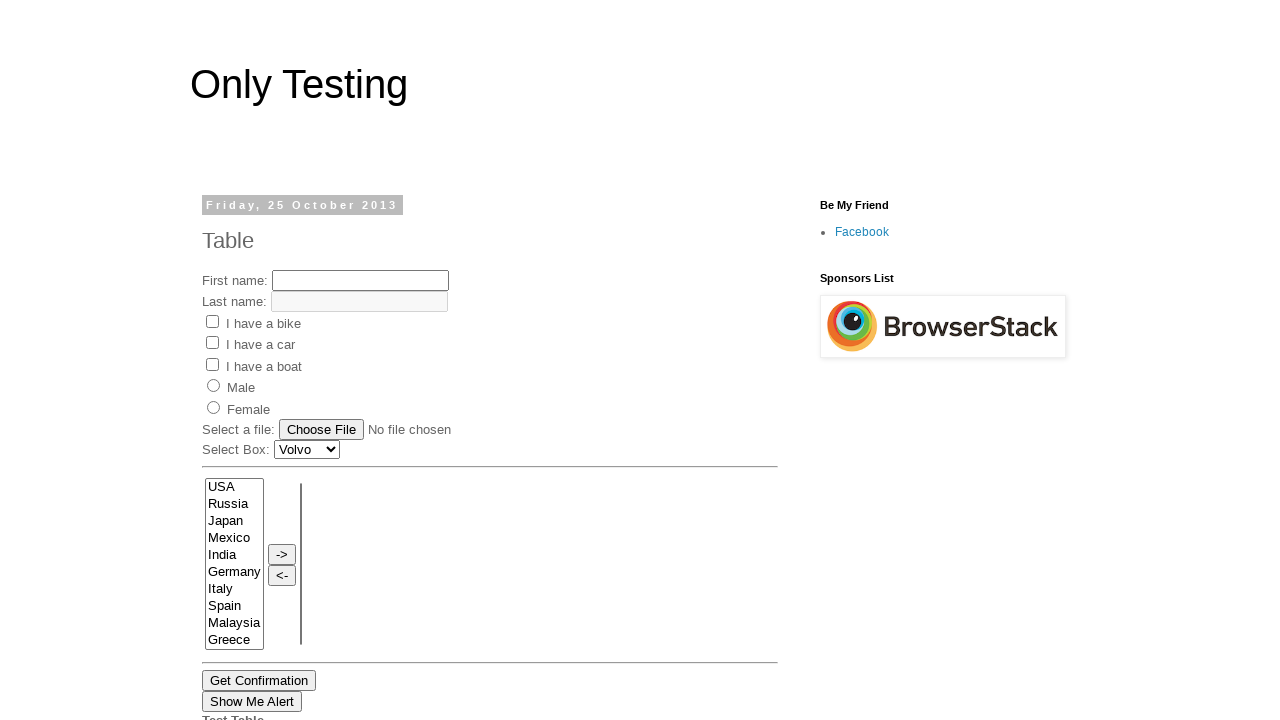

Retrieved cell content from row 2, column 2: 22
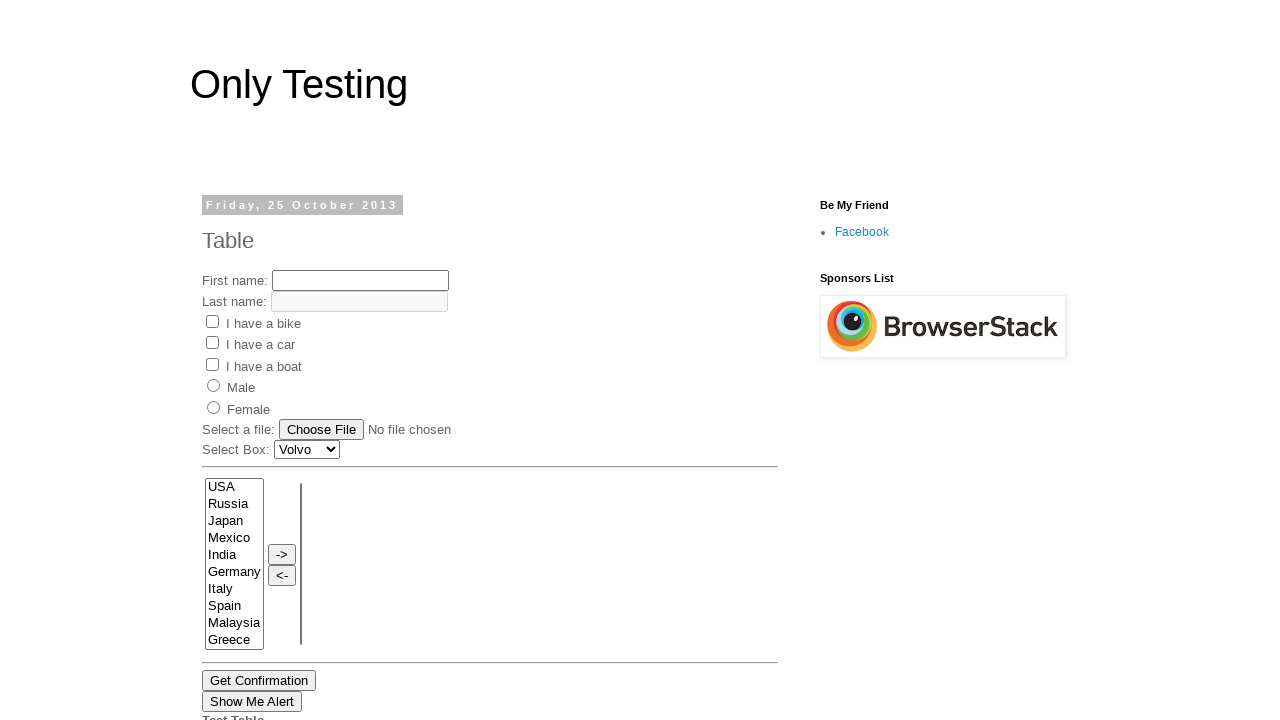

Retrieved cell content from row 2, column 3: 23
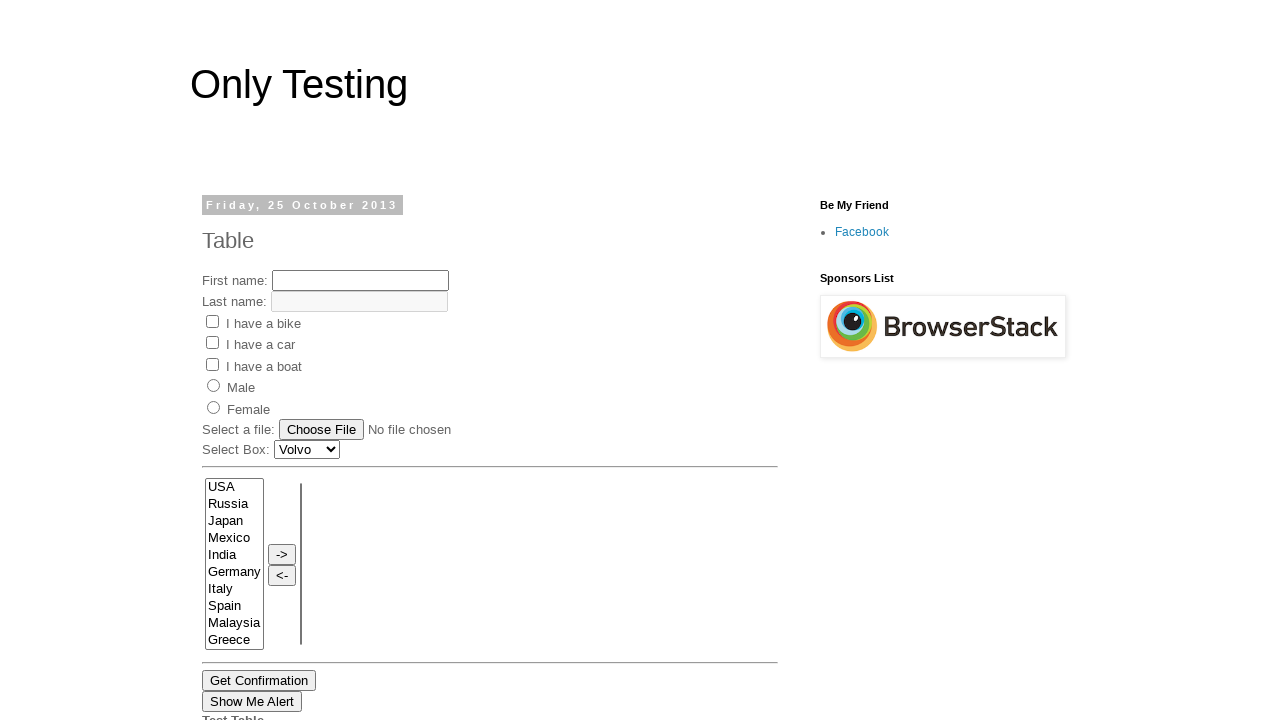

Retrieved cell content from row 2, column 4: 24
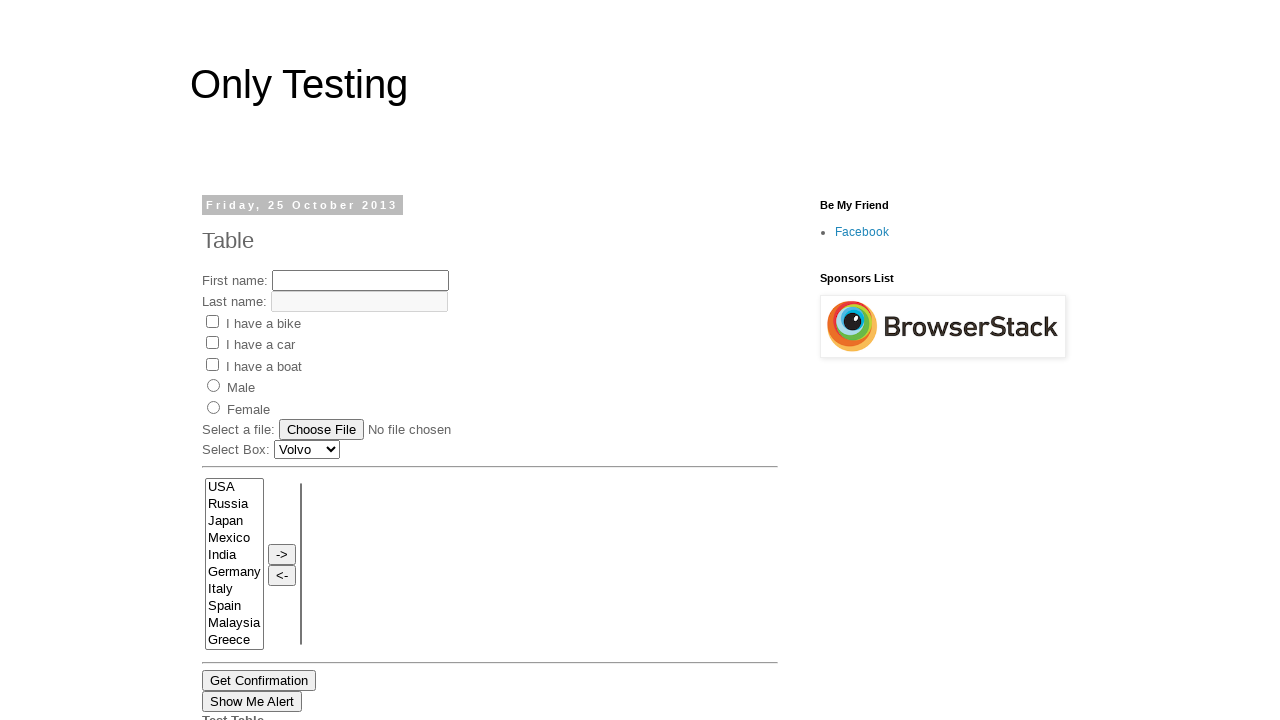

Retrieved cell content from row 2, column 5: 25
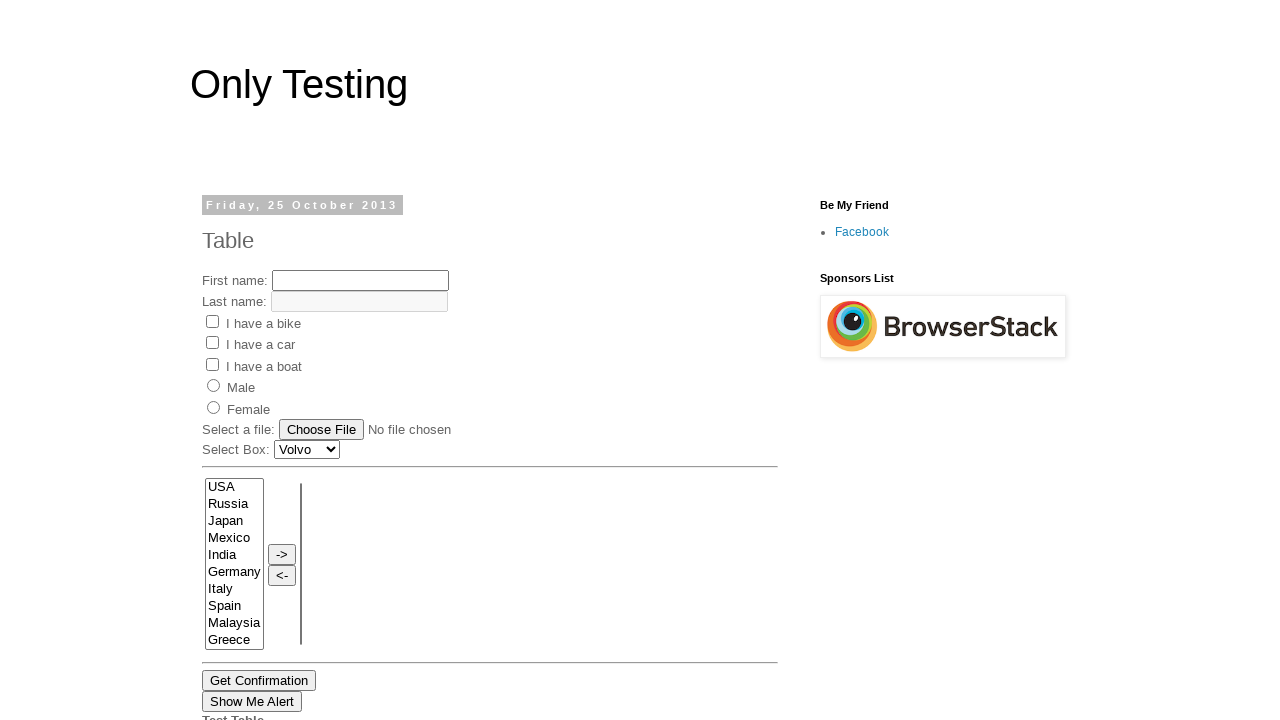

Retrieved cell content from row 2, column 6: 26
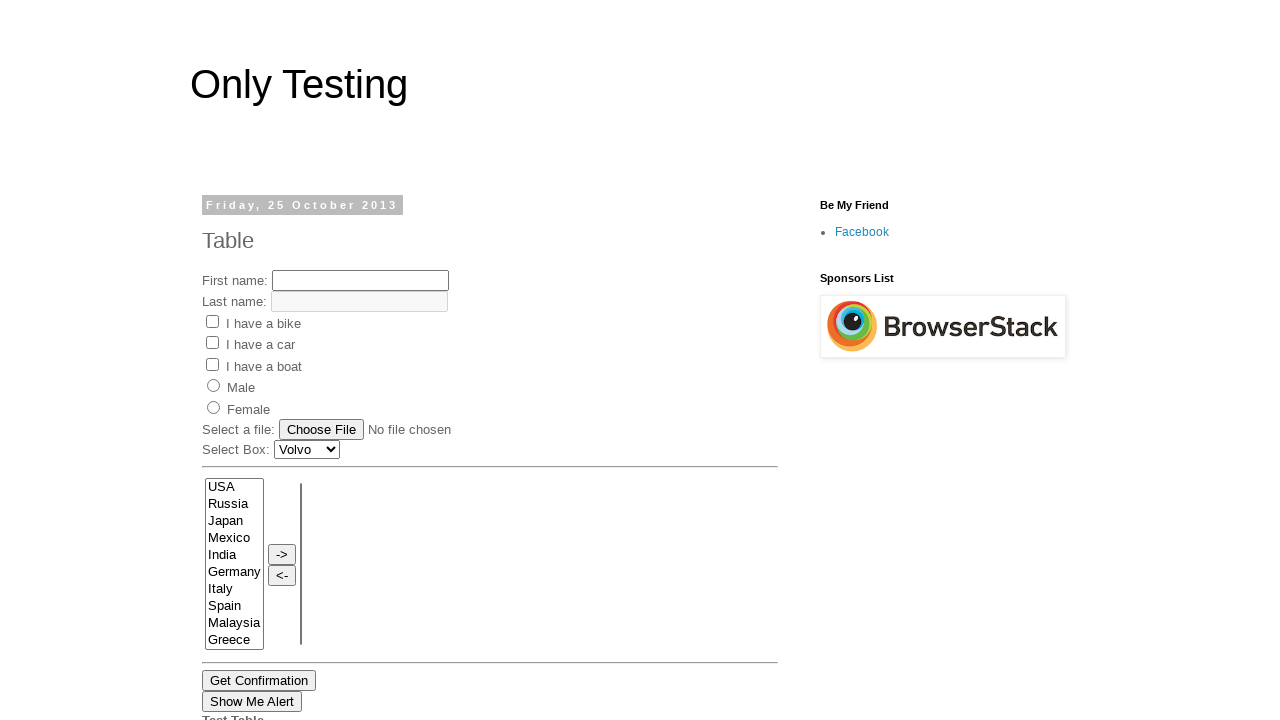

Retrieved cell content from row 3, column 1: 31
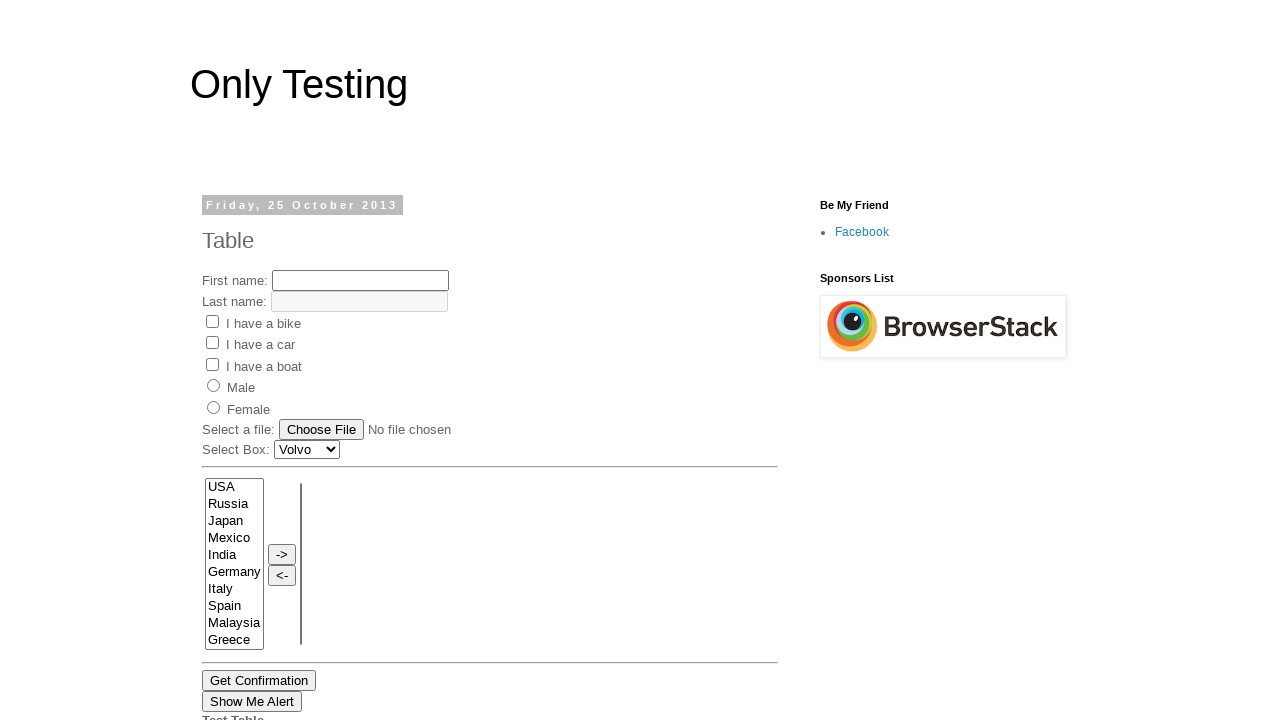

Retrieved cell content from row 3, column 2: 32
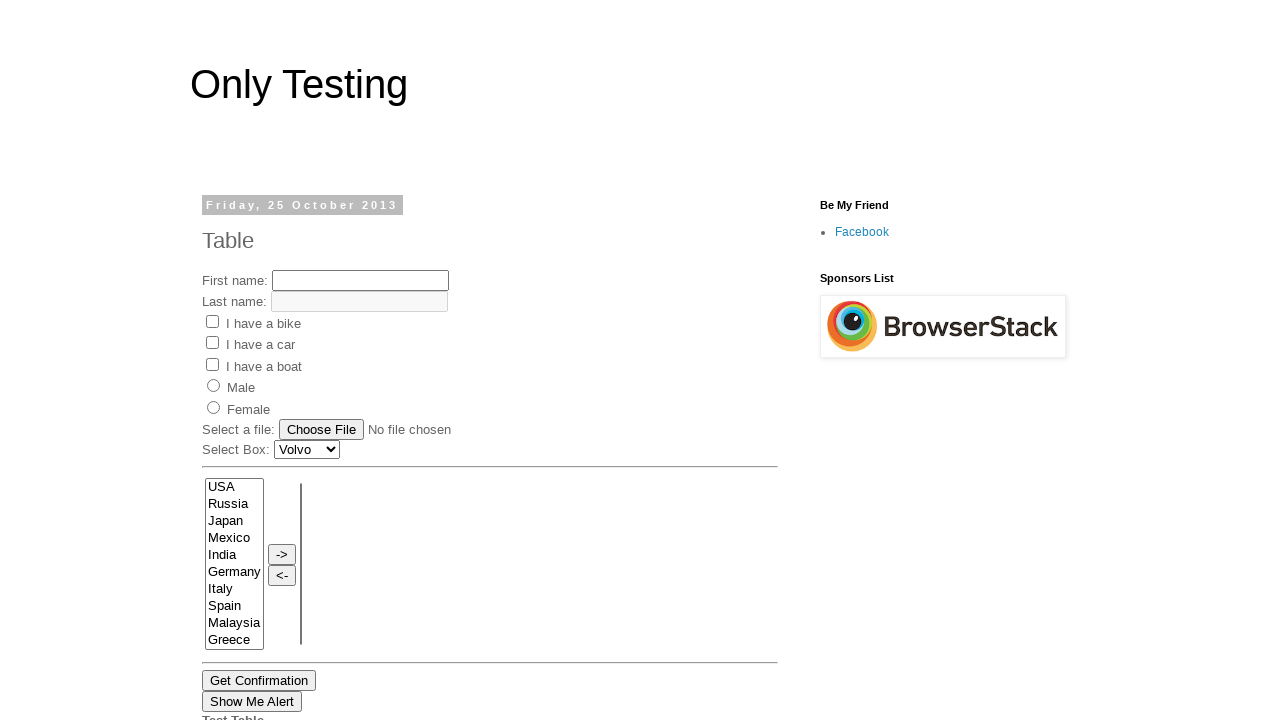

Retrieved cell content from row 3, column 3: 33
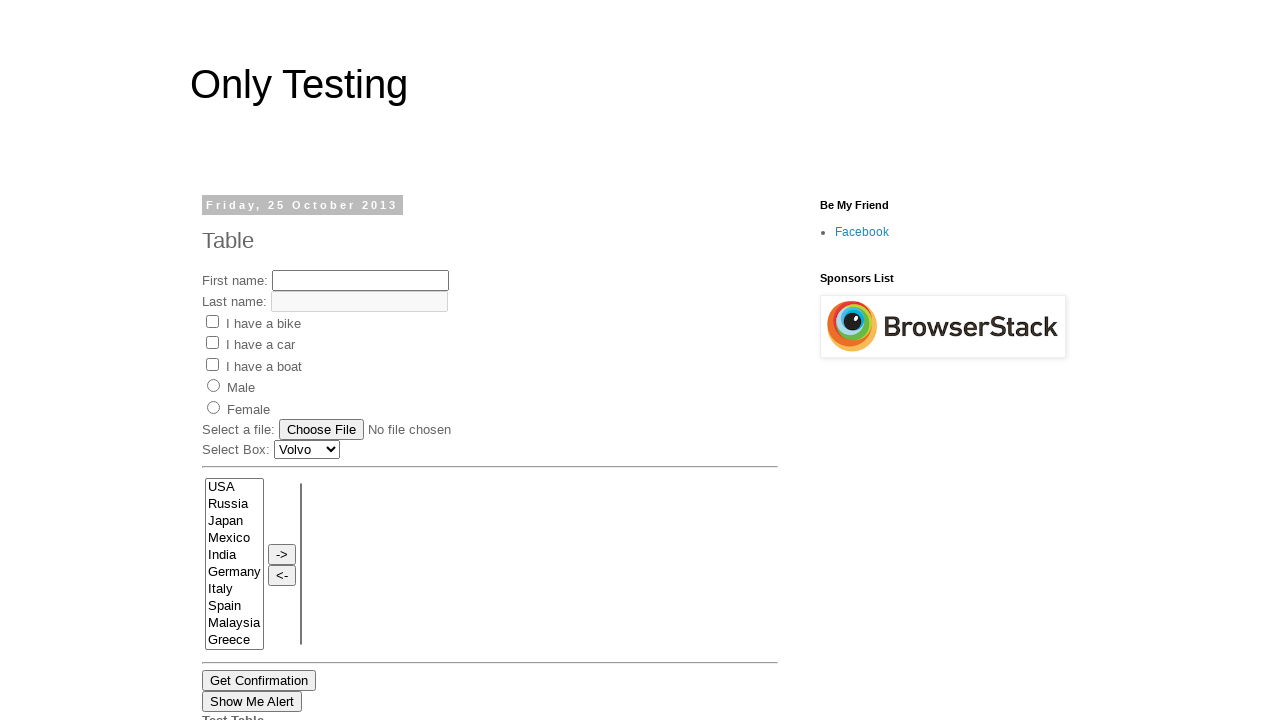

Retrieved cell content from row 3, column 4: 34
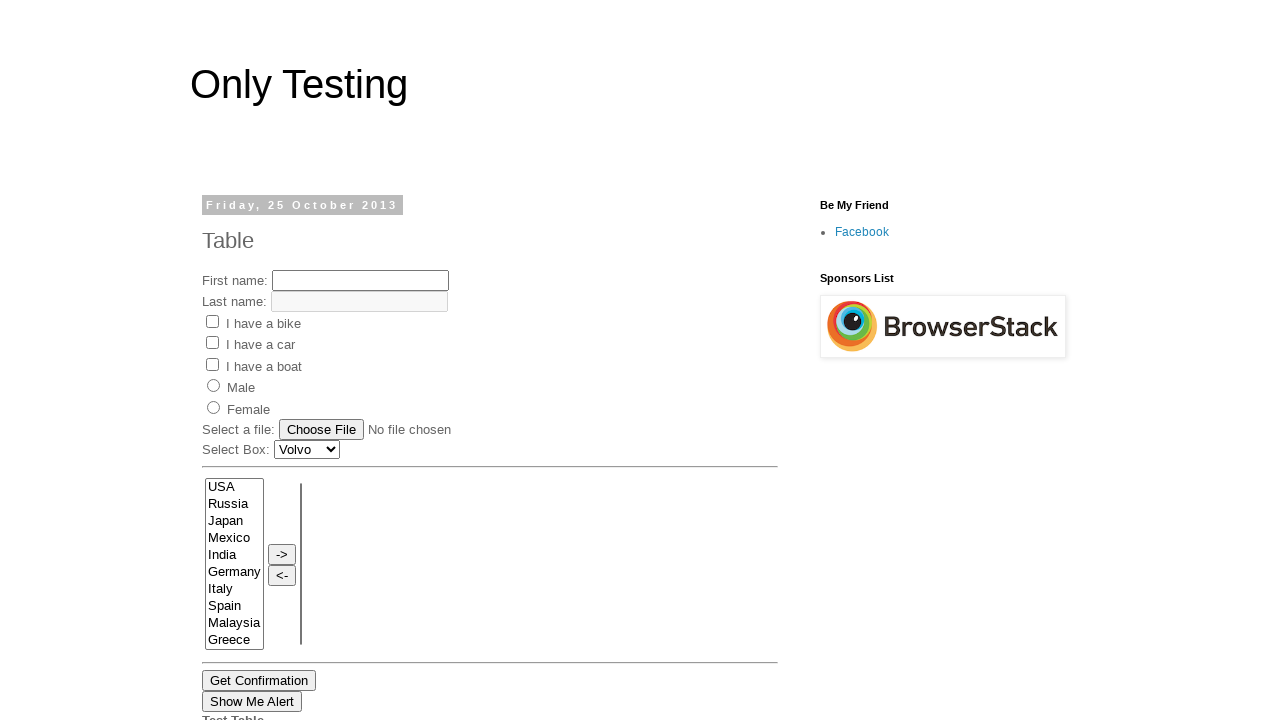

Retrieved cell content from row 3, column 5: 35
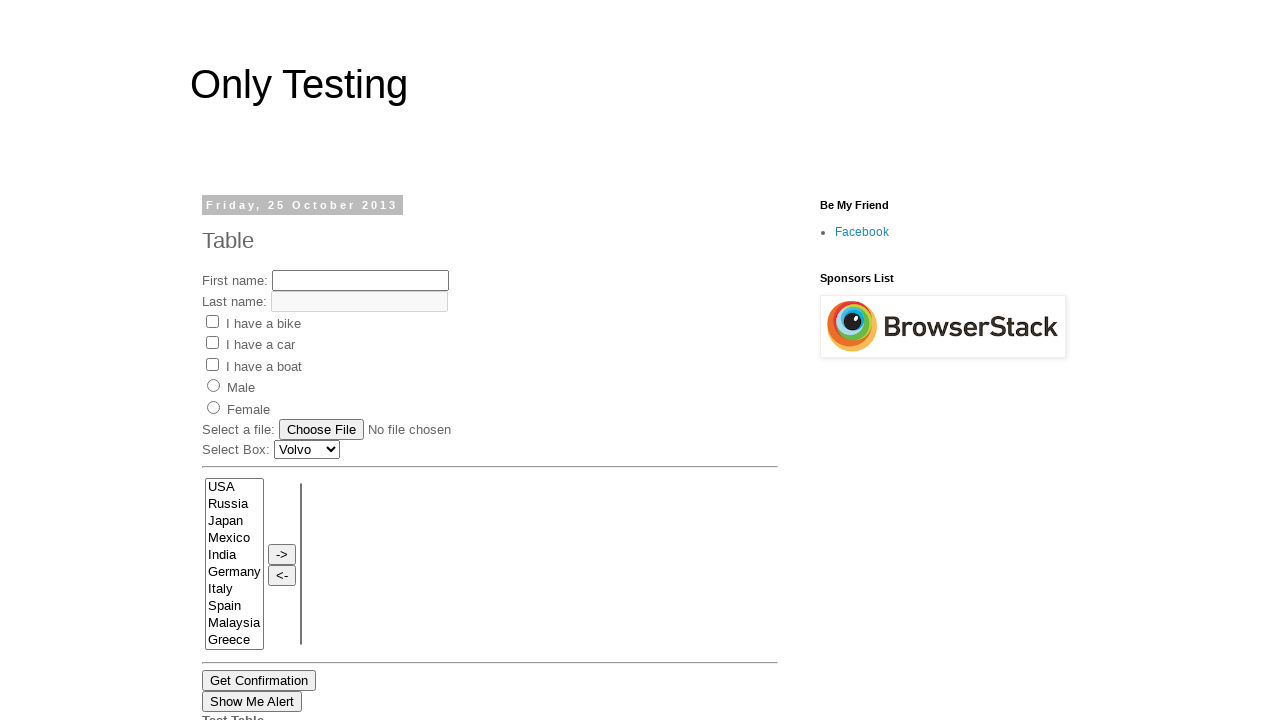

Retrieved cell content from row 3, column 6: 
        
        Ready!


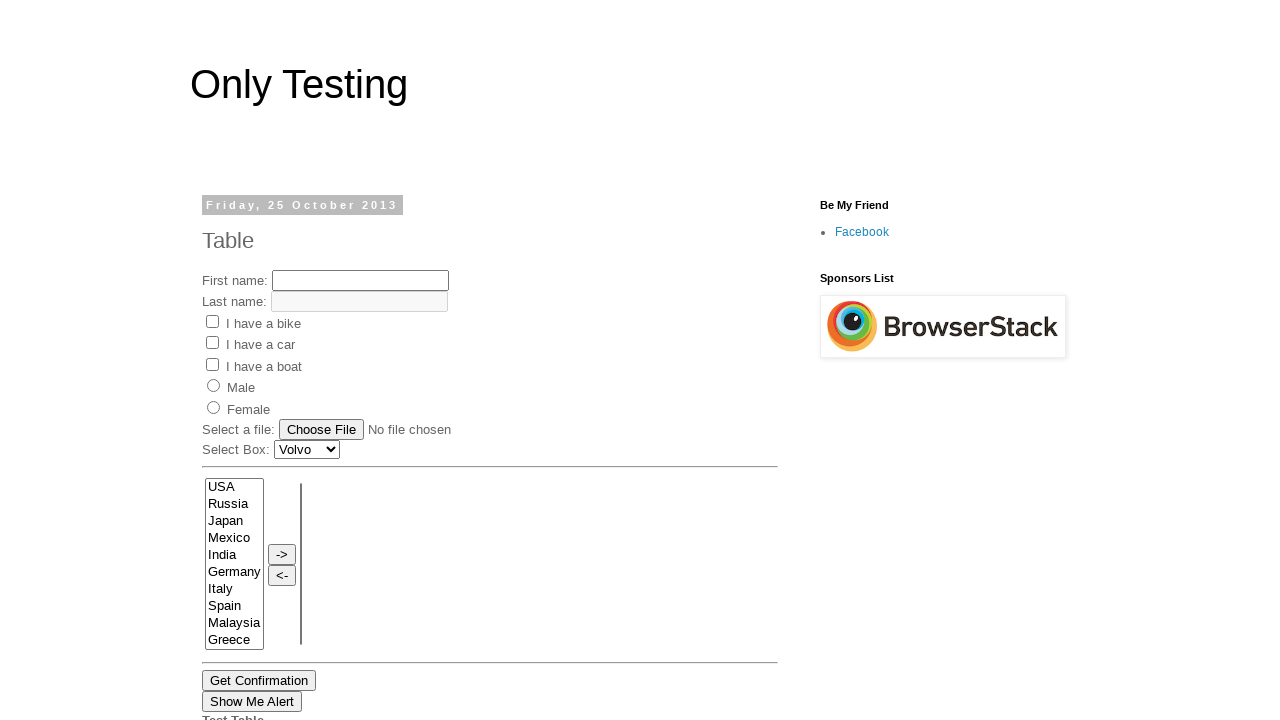

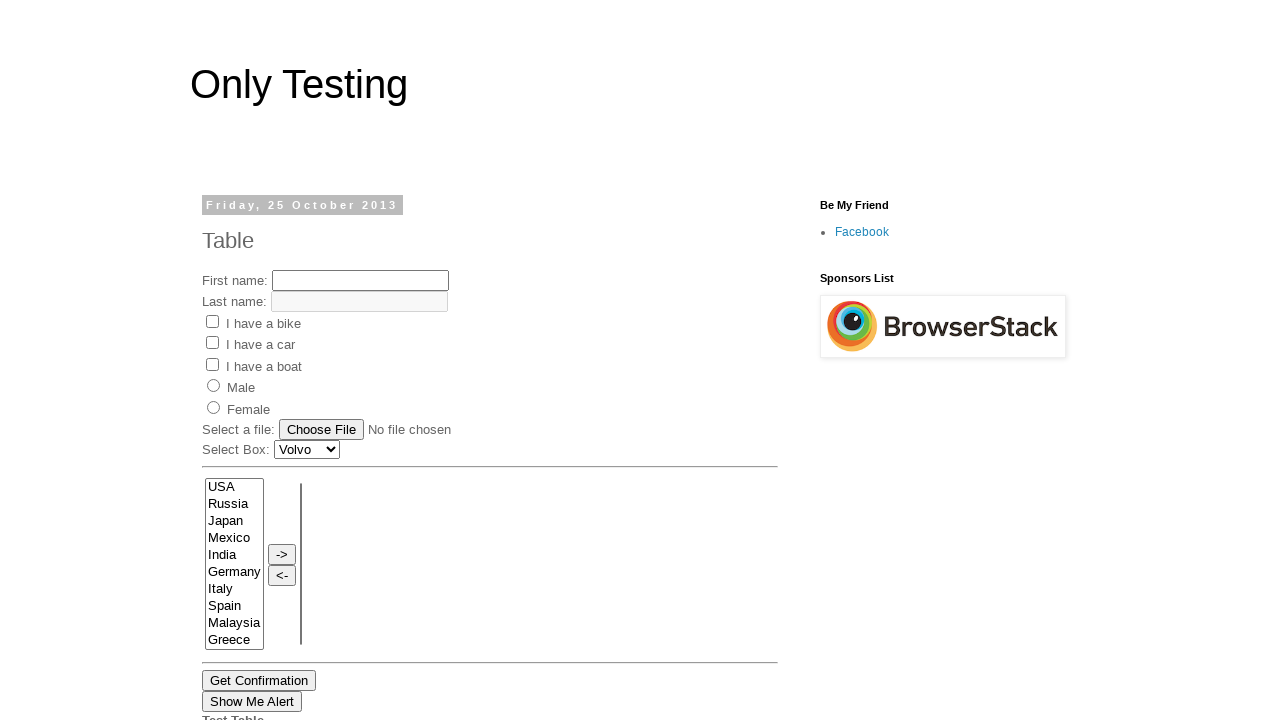